Tests navigation functionality by clicking through pagination links (Navigation, Next, page numbers, Previous) and verifies the page contains expected content

Starting URL: https://bonigarcia.dev/selenium-webdriver-java/

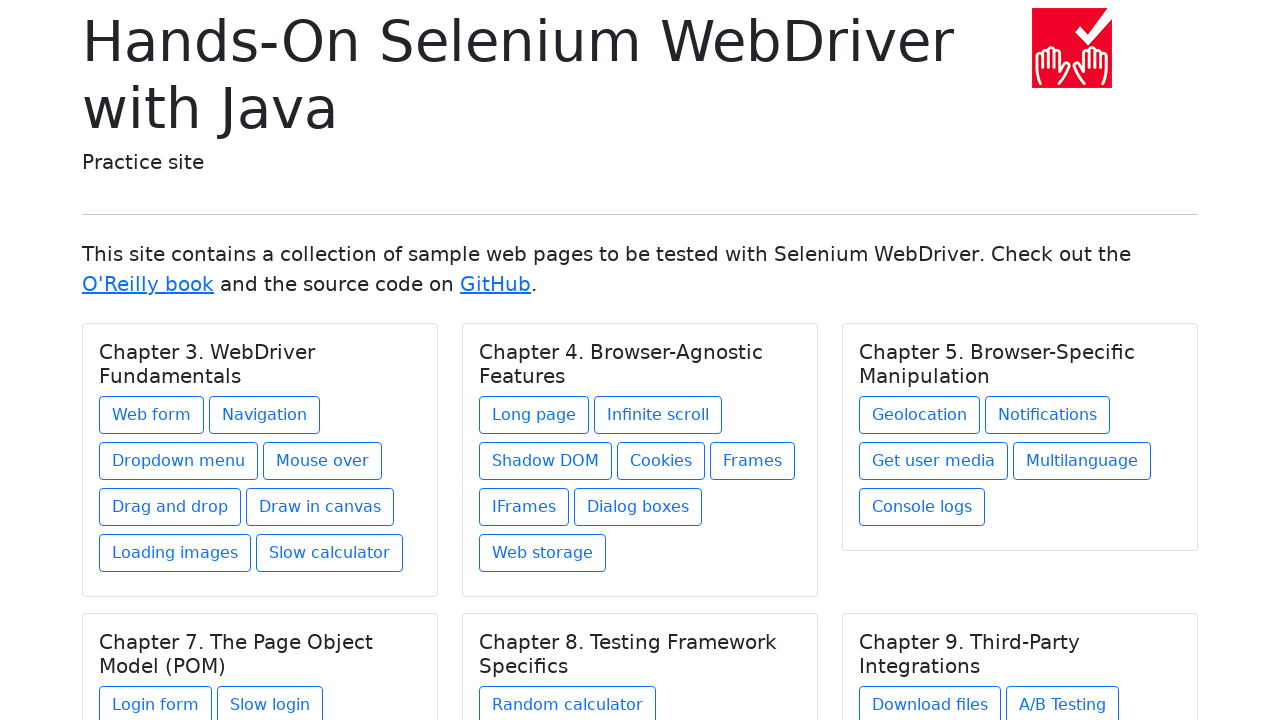

Navigated to starting URL
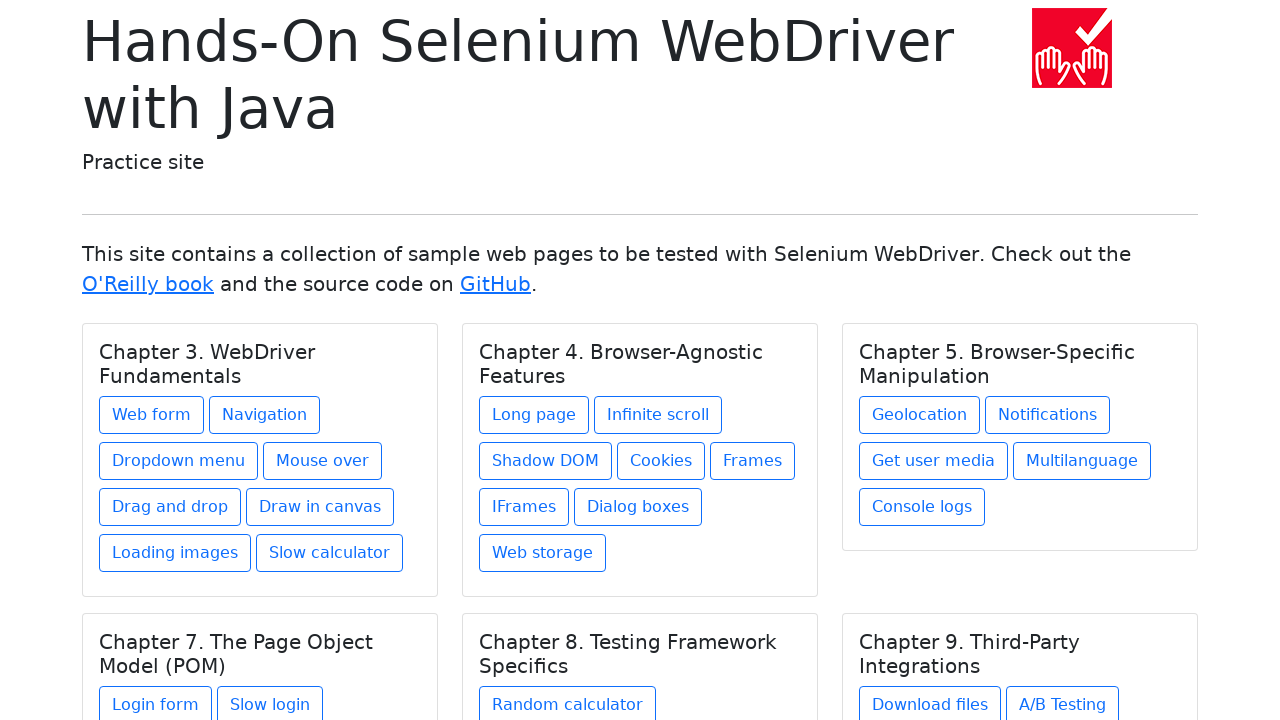

Clicked on Navigation link at (264, 415) on xpath=//a[text()='Navigation']
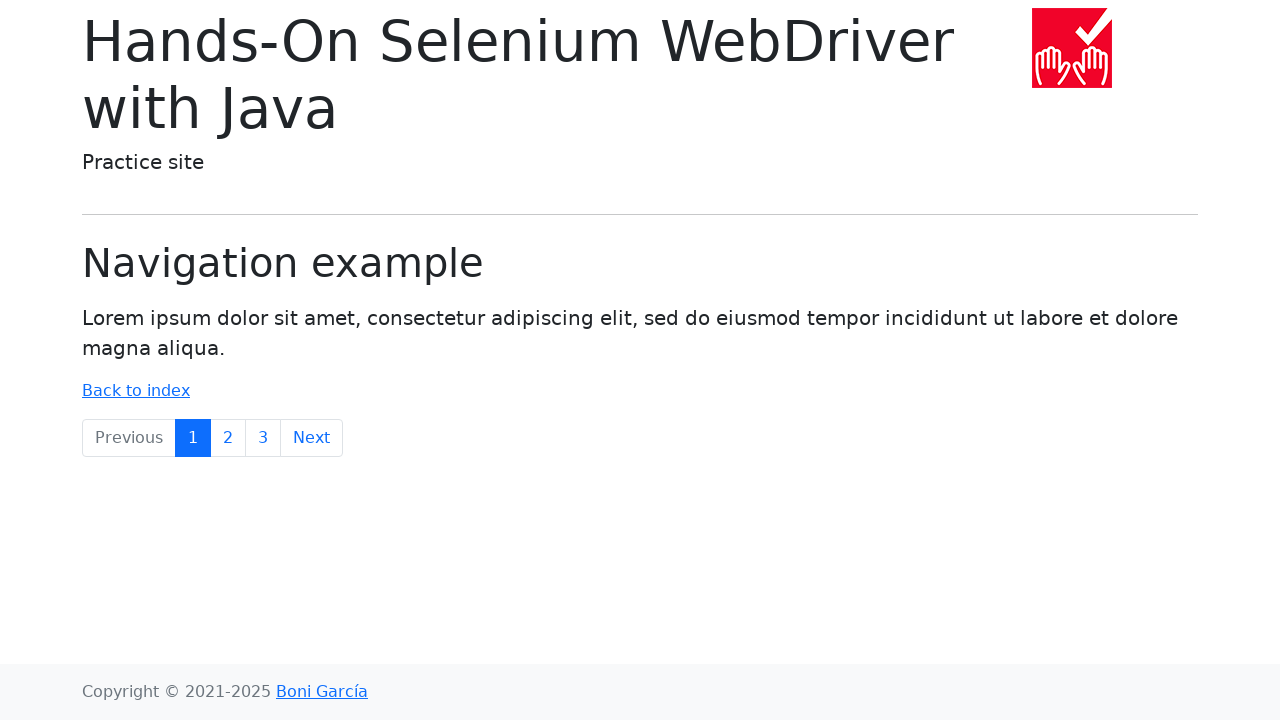

Clicked Next button for pagination at (312, 438) on xpath=//a[text()='Next']
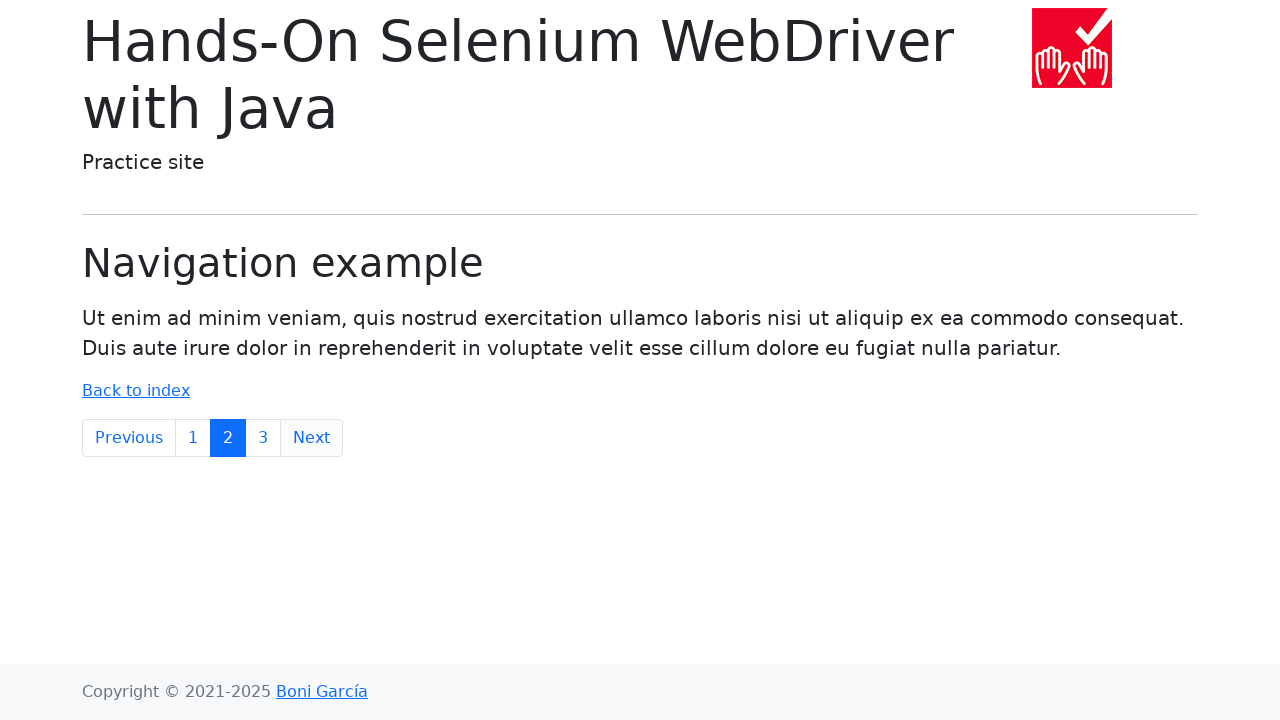

Clicked on page 3 at (263, 438) on xpath=//a[text()='3']
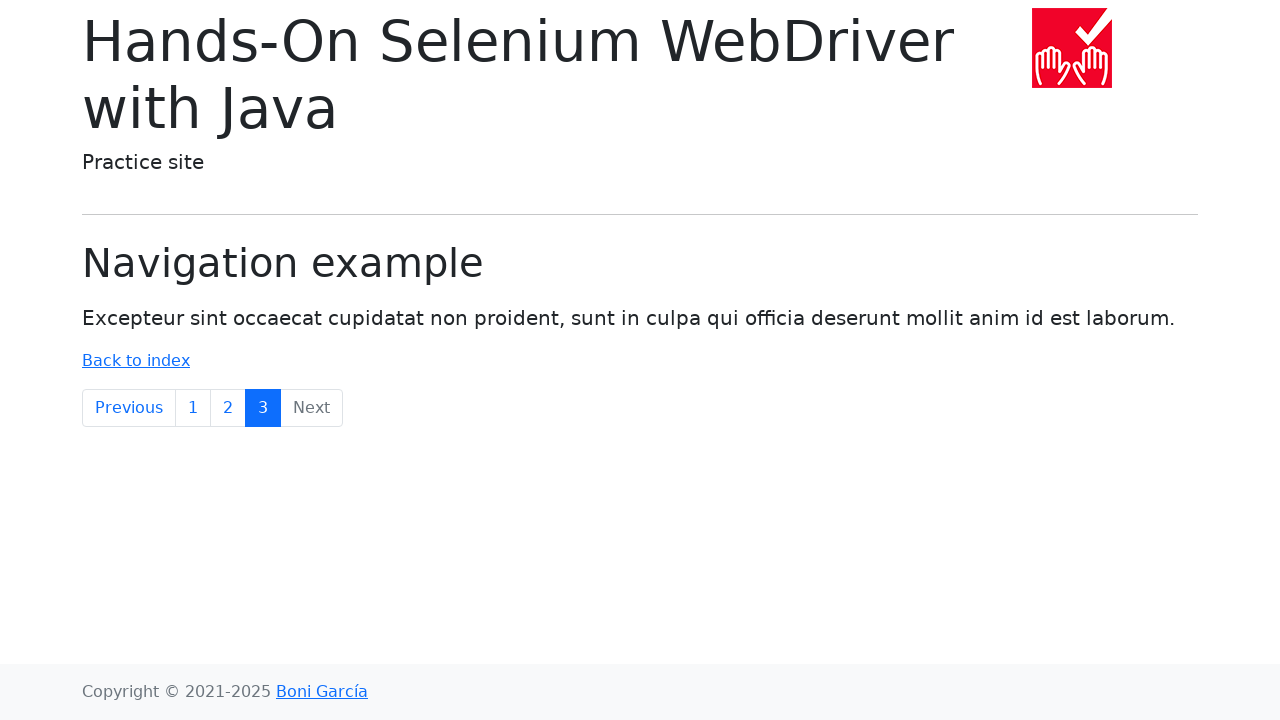

Clicked on page 2 at (228, 408) on xpath=//a[text()='2']
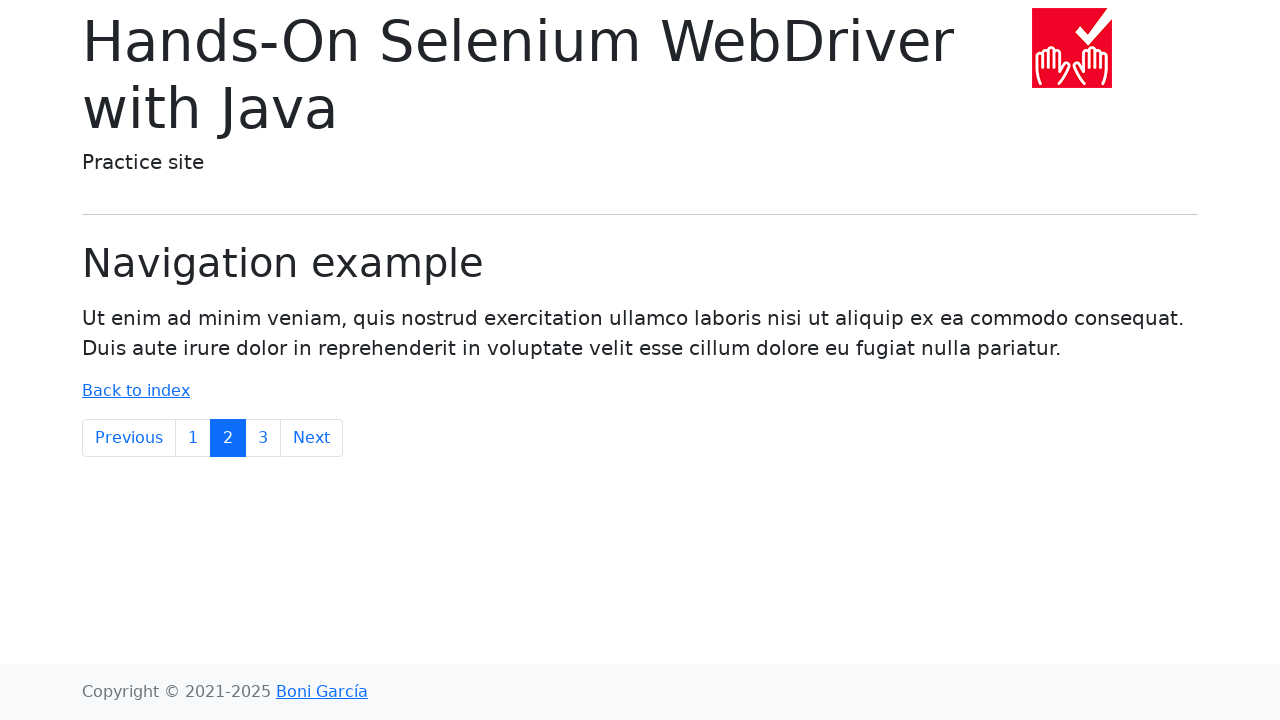

Clicked Previous button for pagination at (129, 438) on xpath=//a[text()='Previous']
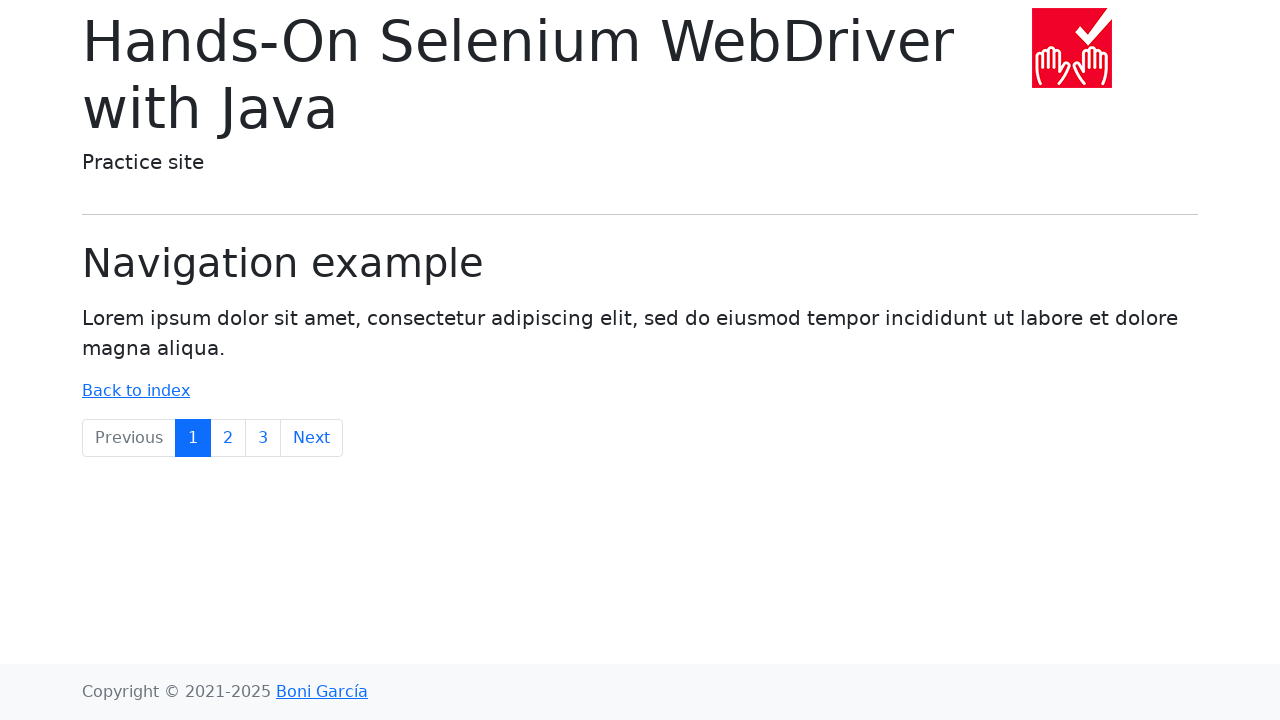

Waited for body element to load
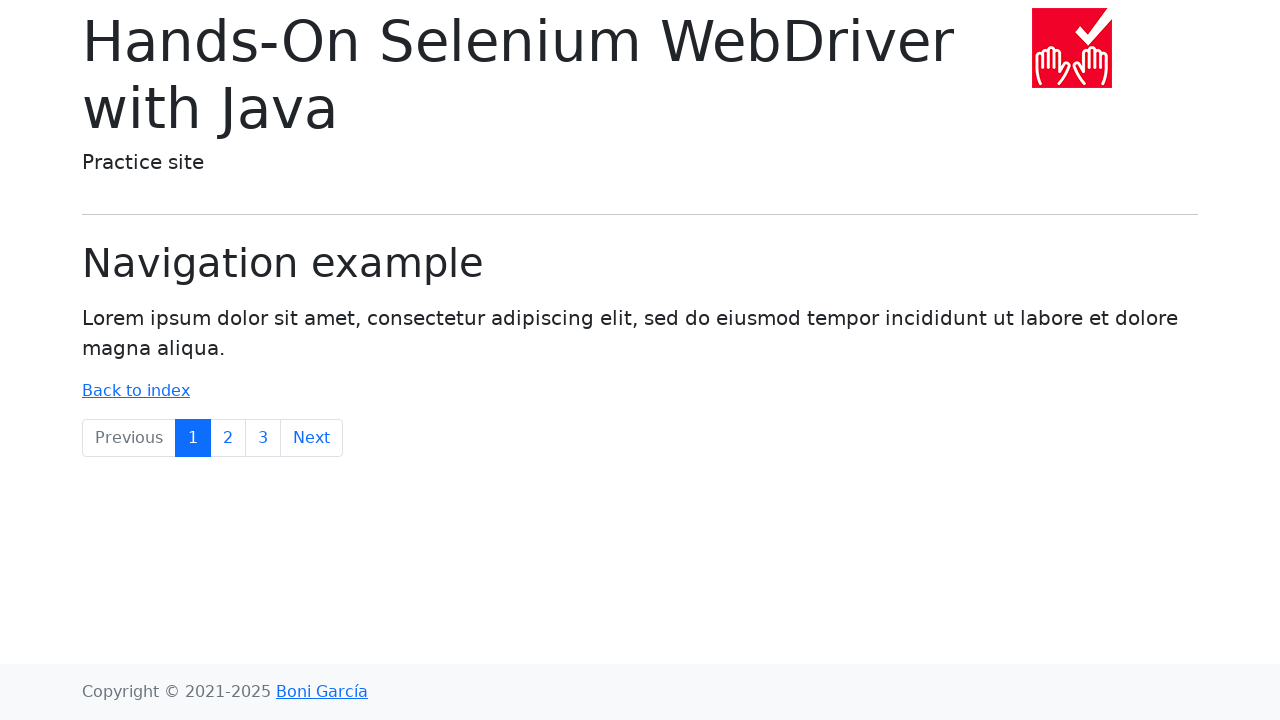

Retrieved body text content
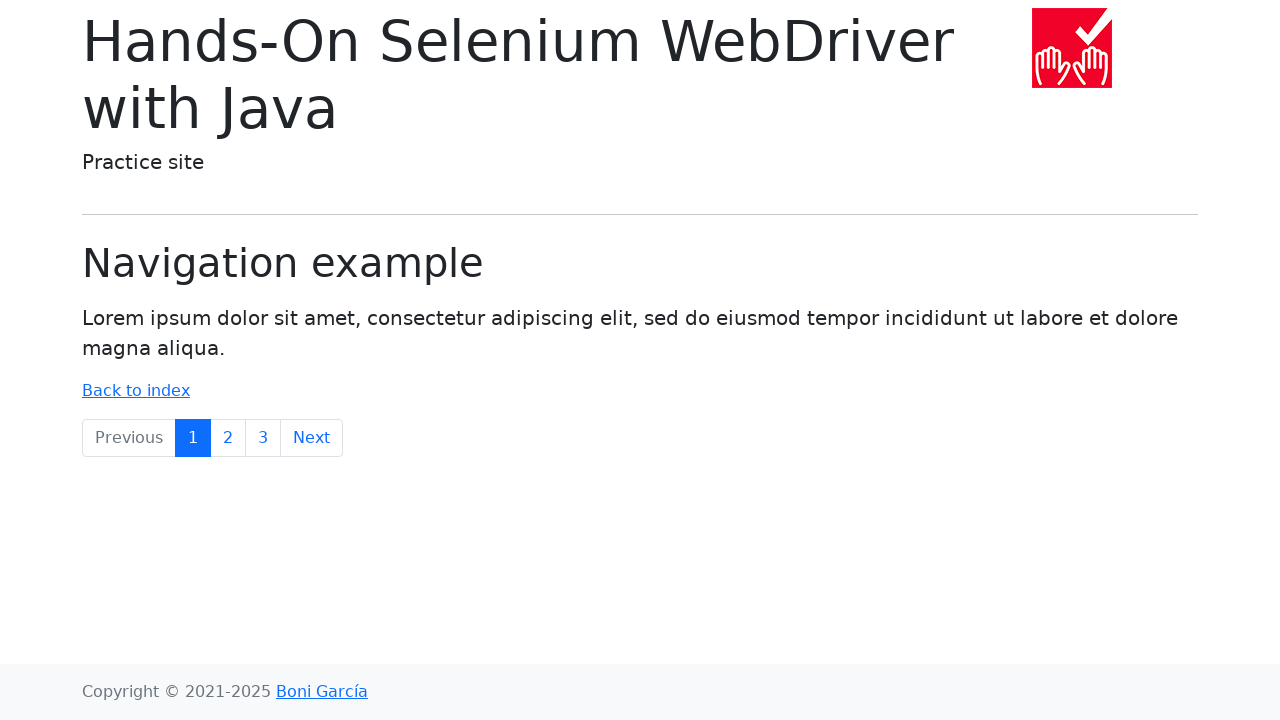

Verified page contains 'Lorem ipsum' text
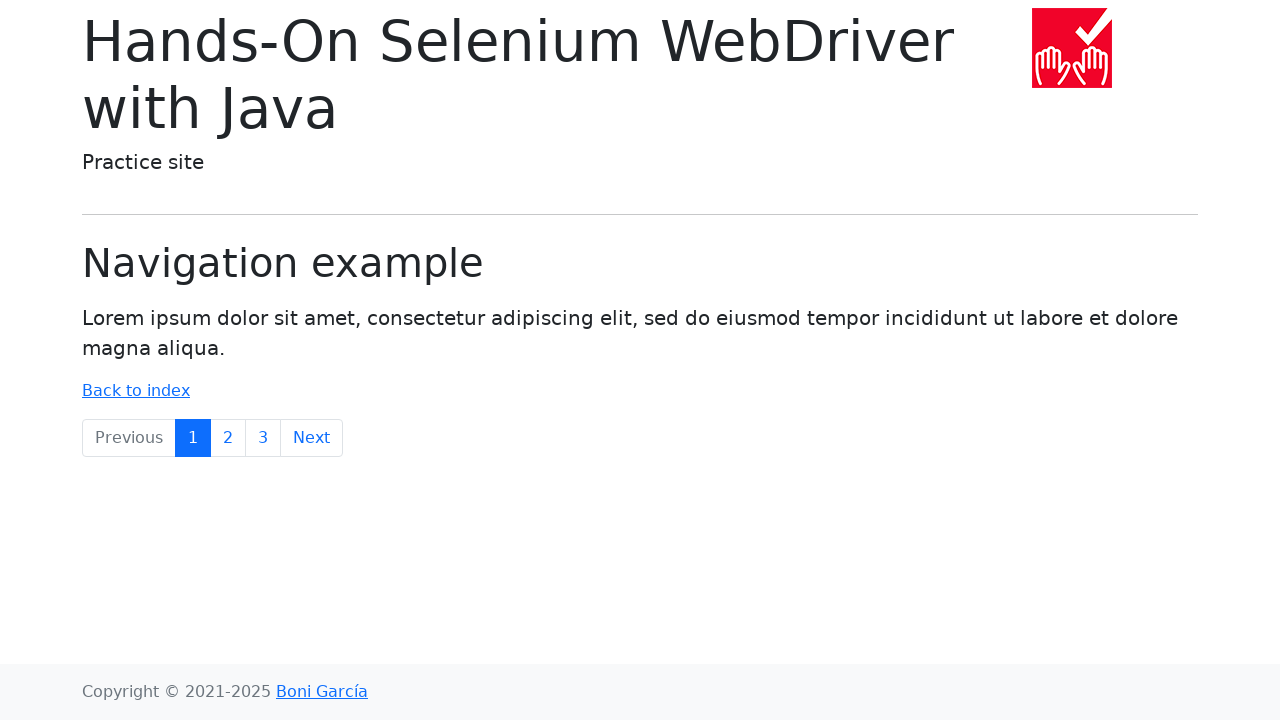

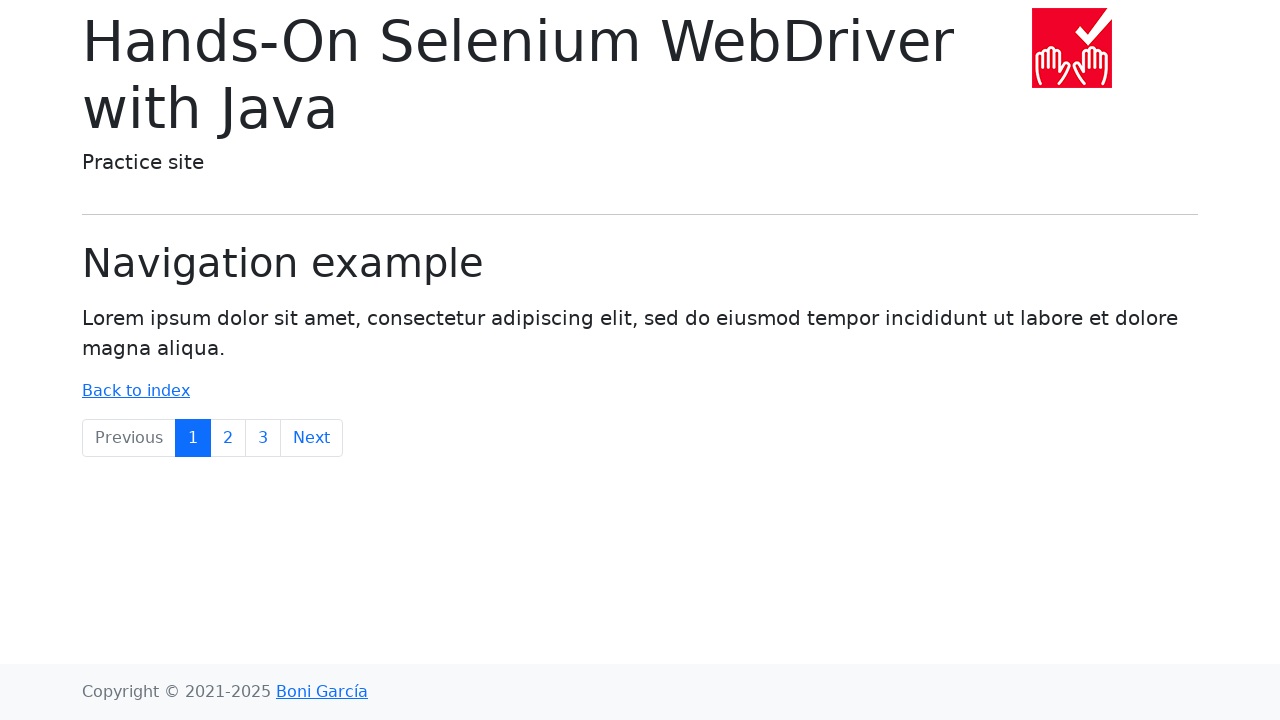